Tests radio button functionality on an HTML forms example page by iterating through radio button groups, clicking each option, and verifying the selection state.

Starting URL: http://echoecho.com/htmlforms10.htm

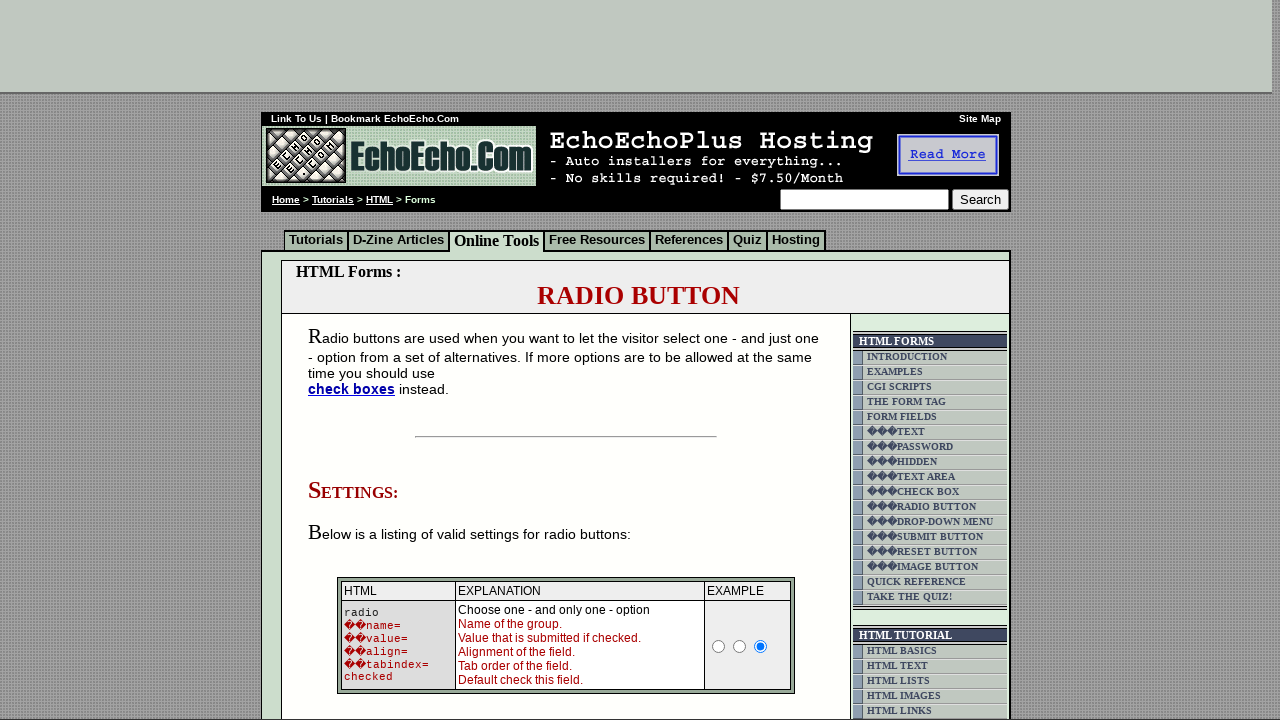

Located the header container element for radio button groups
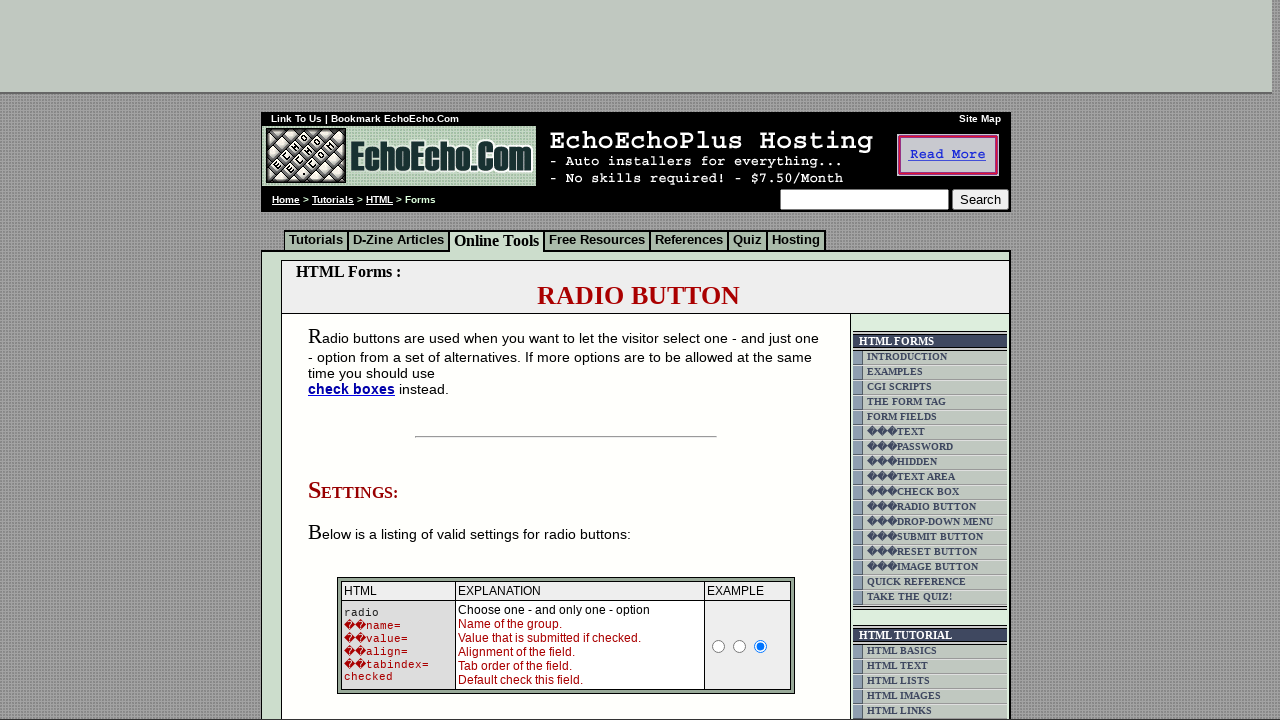

Located all radio buttons in group1
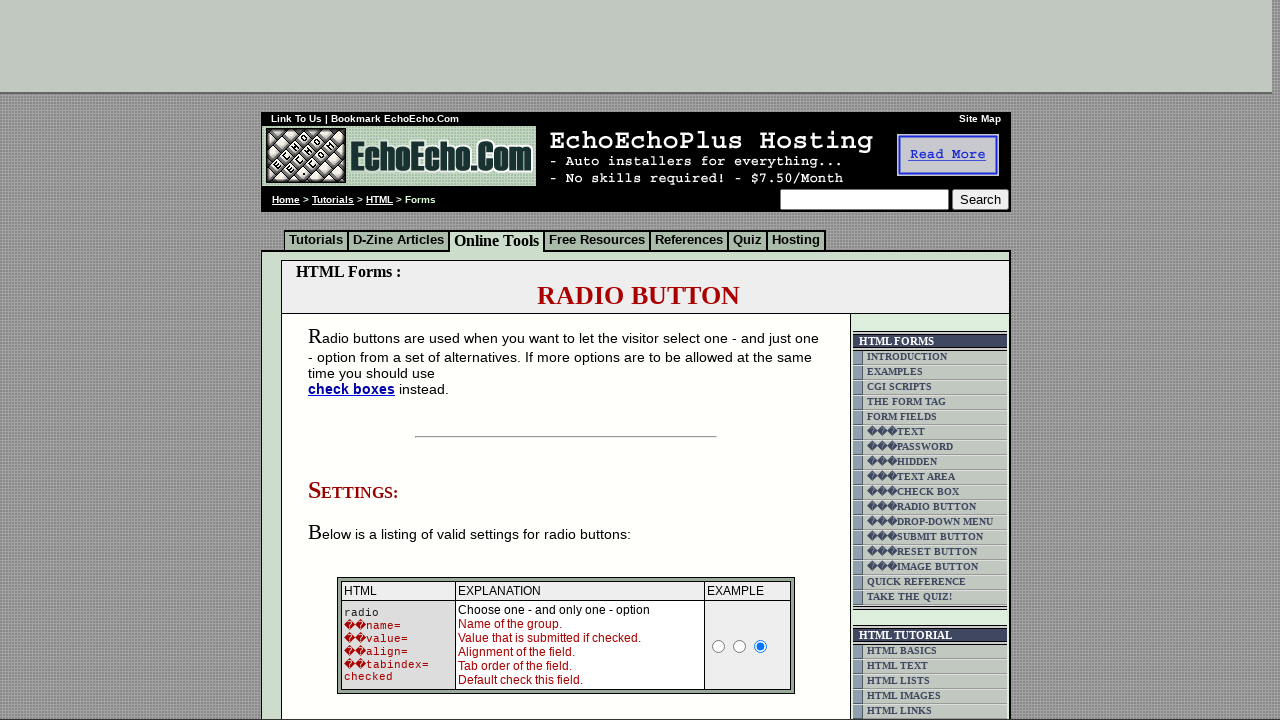

Radio button group1 contains 3 options
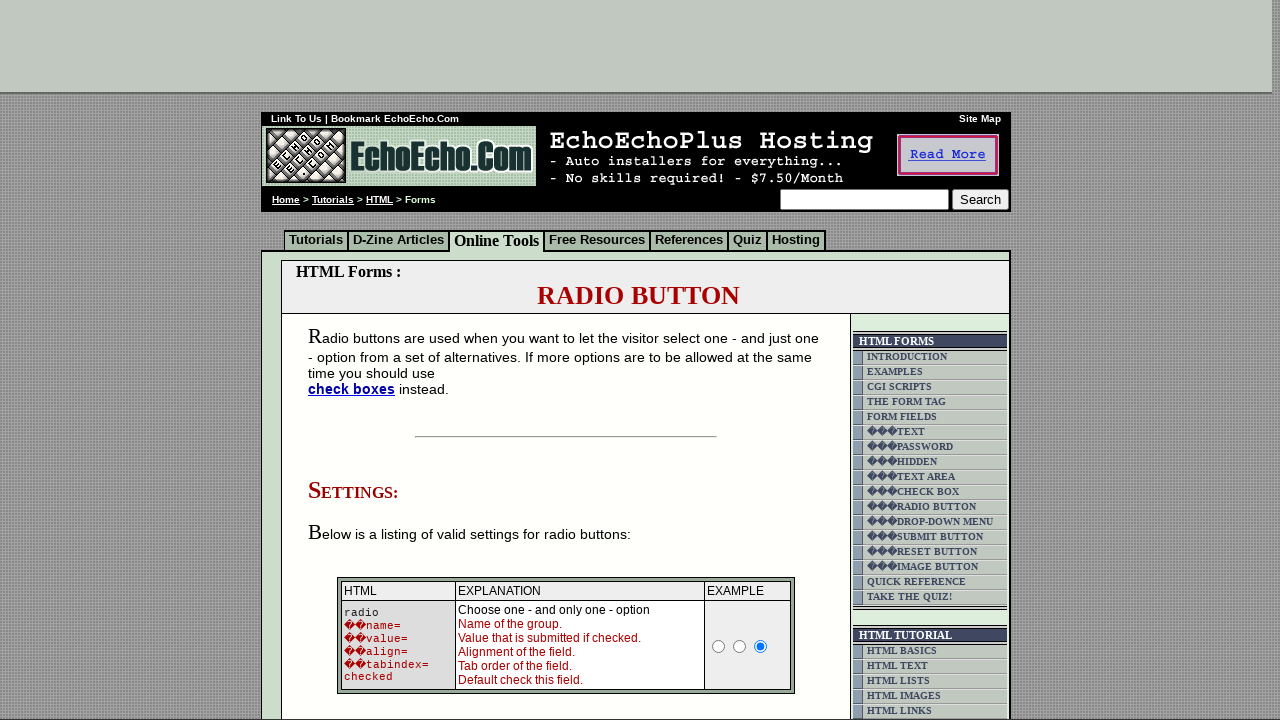

Clicked radio button option 1 in group1 at (356, 360) on (//td[@class='table5'])[2] >> input[name='group1'] >> nth=0
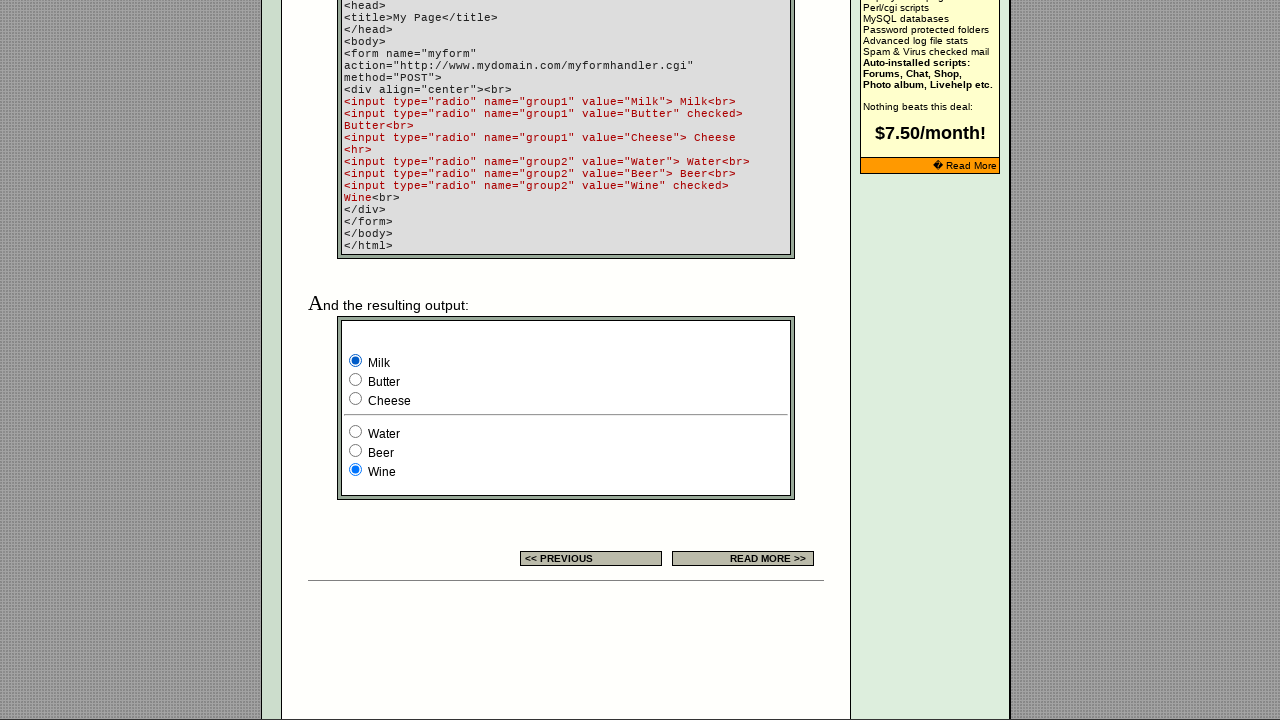

Waited 500ms to observe selection state for group1 option 1
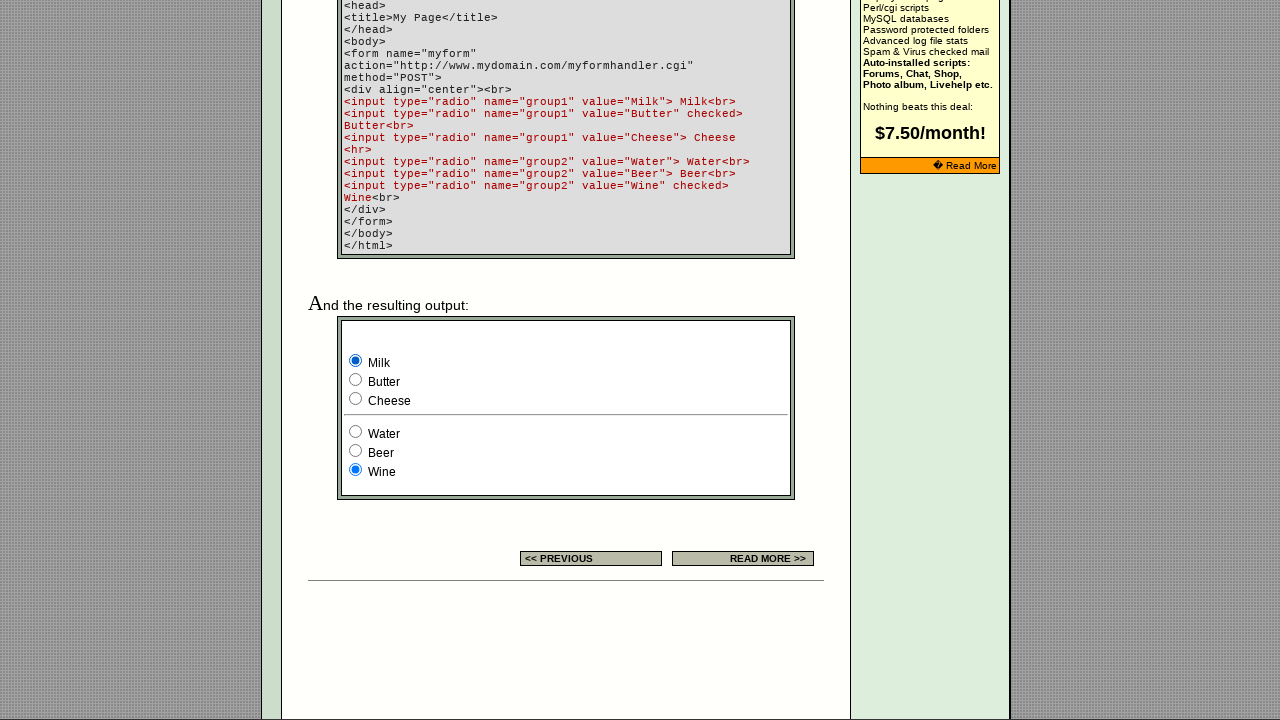

Clicked radio button option 2 in group1 at (356, 380) on (//td[@class='table5'])[2] >> input[name='group1'] >> nth=1
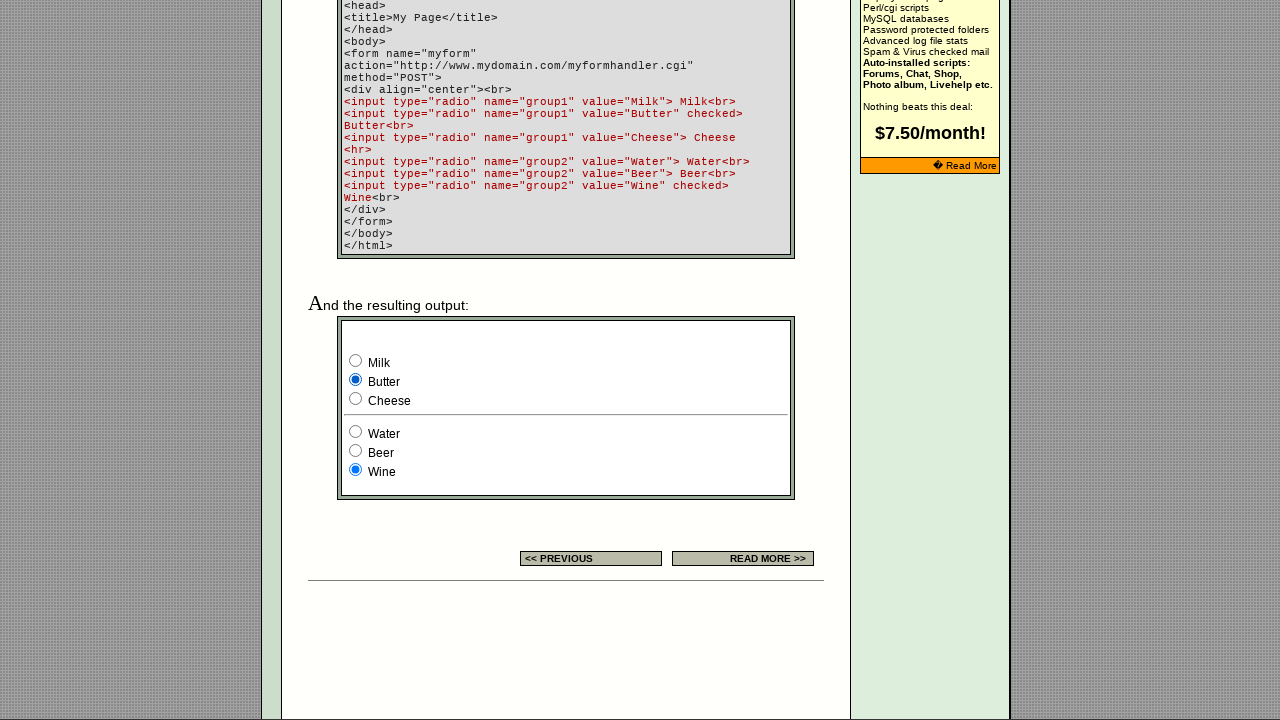

Waited 500ms to observe selection state for group1 option 2
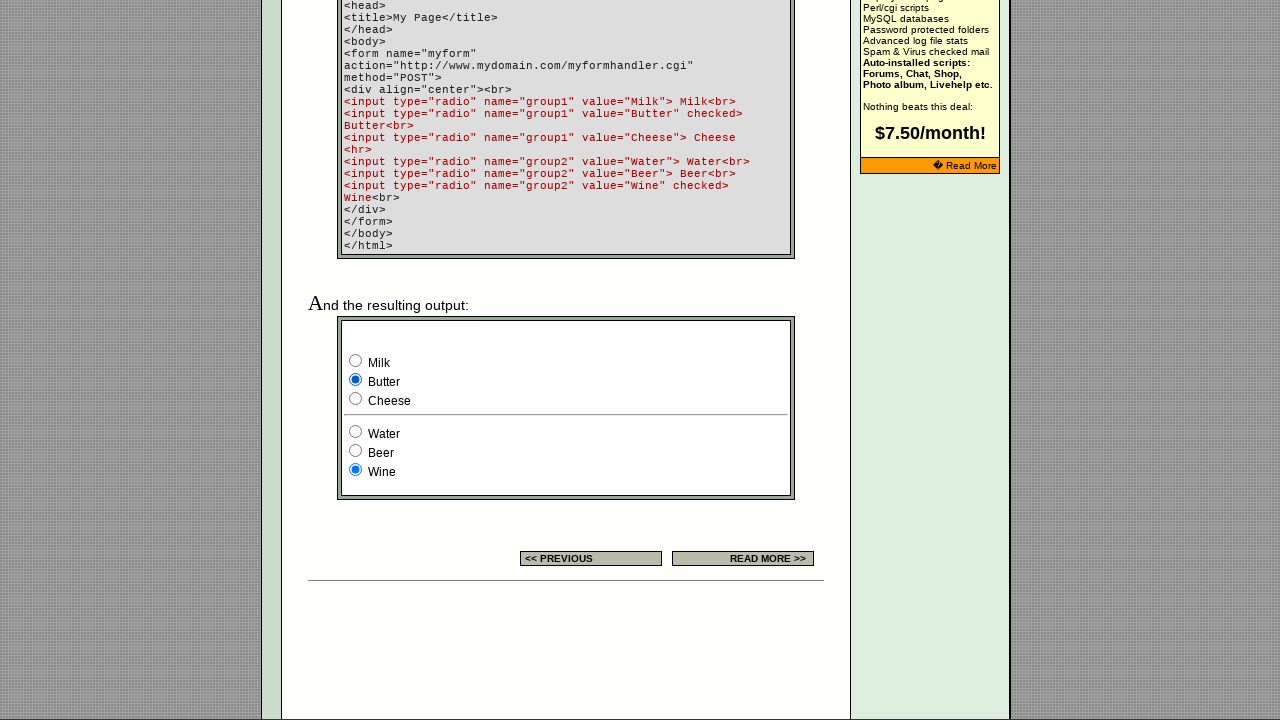

Clicked radio button option 3 in group1 at (356, 398) on (//td[@class='table5'])[2] >> input[name='group1'] >> nth=2
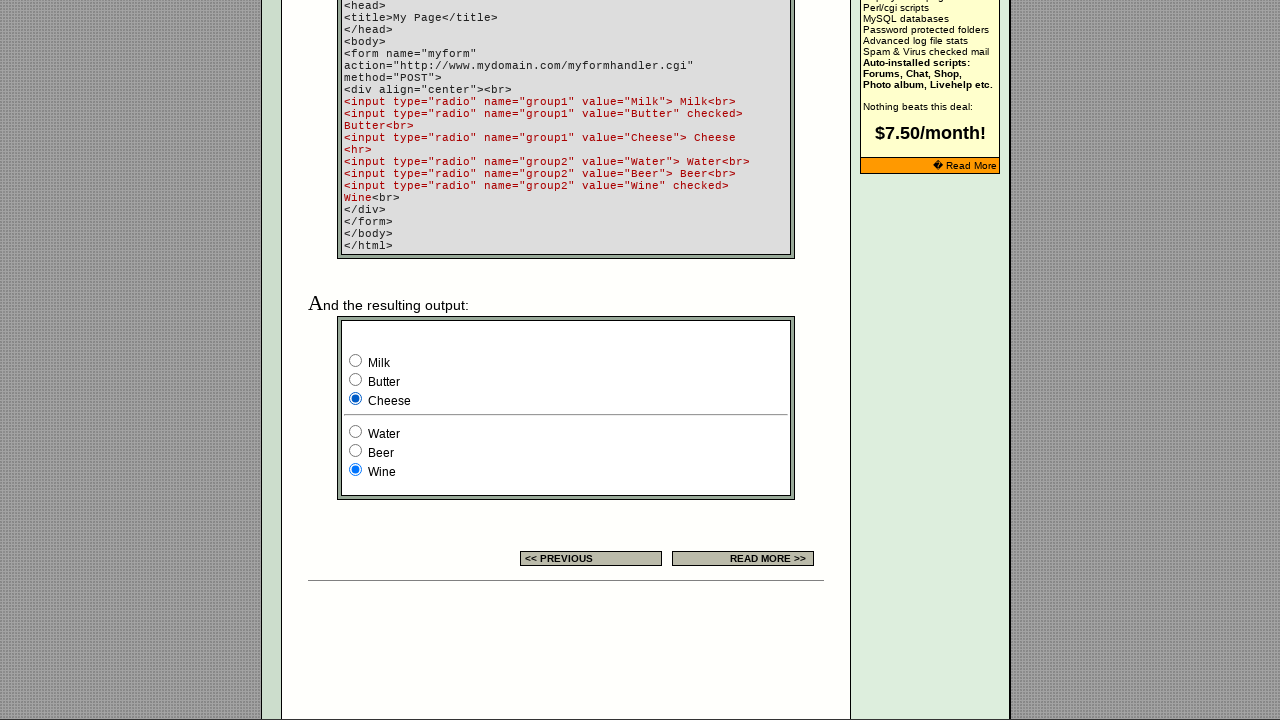

Waited 500ms to observe selection state for group1 option 3
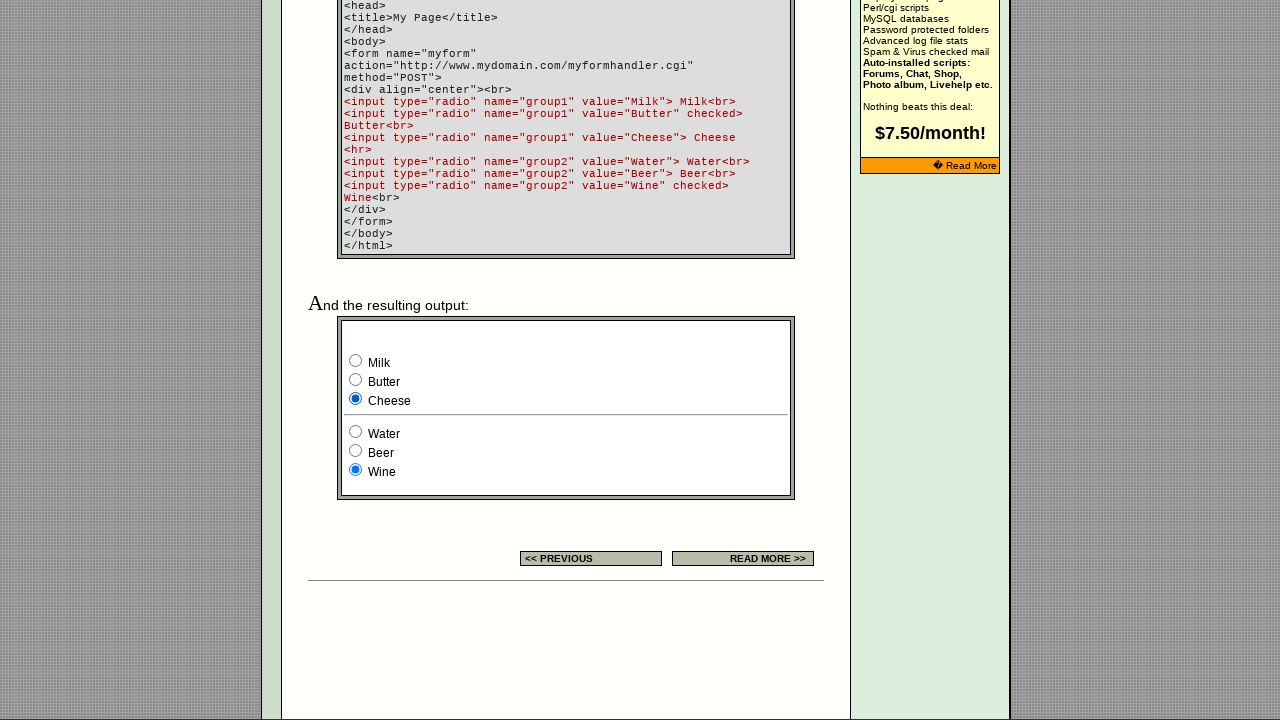

Located all radio buttons in group2
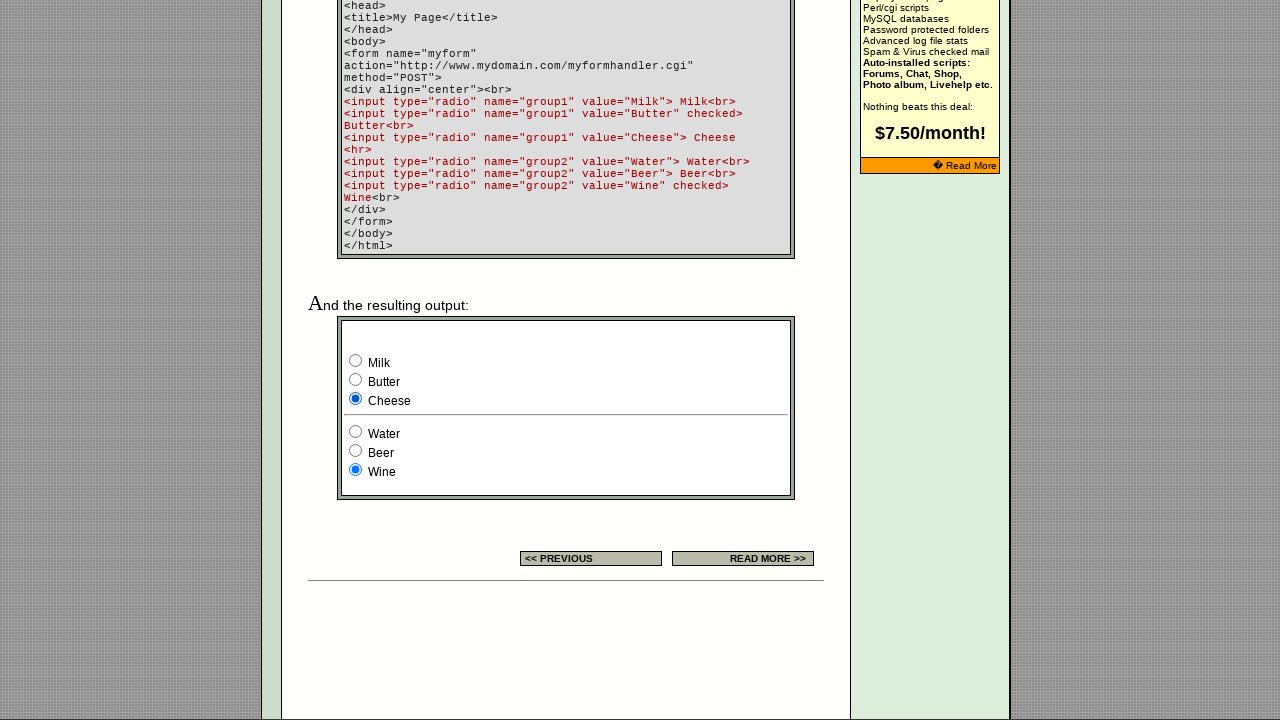

Radio button group2 contains 3 options
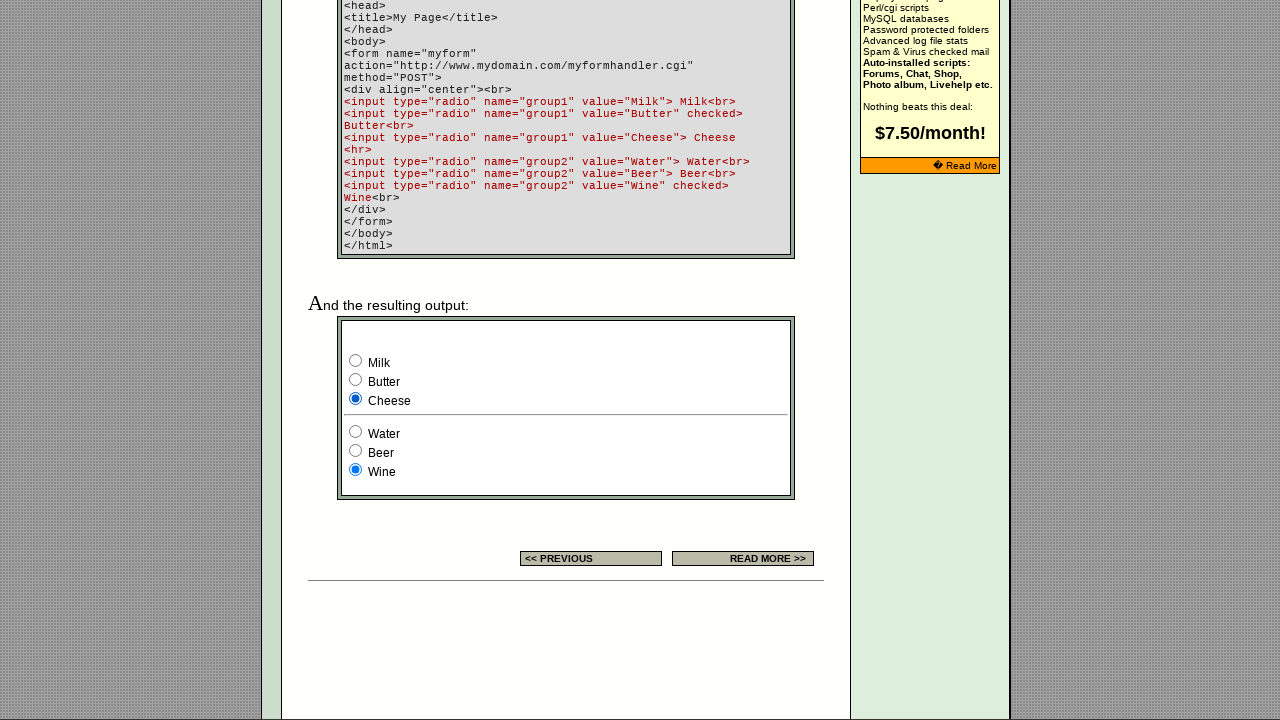

Clicked radio button option 1 in group2 at (356, 432) on (//td[@class='table5'])[2] >> input[name='group2'] >> nth=0
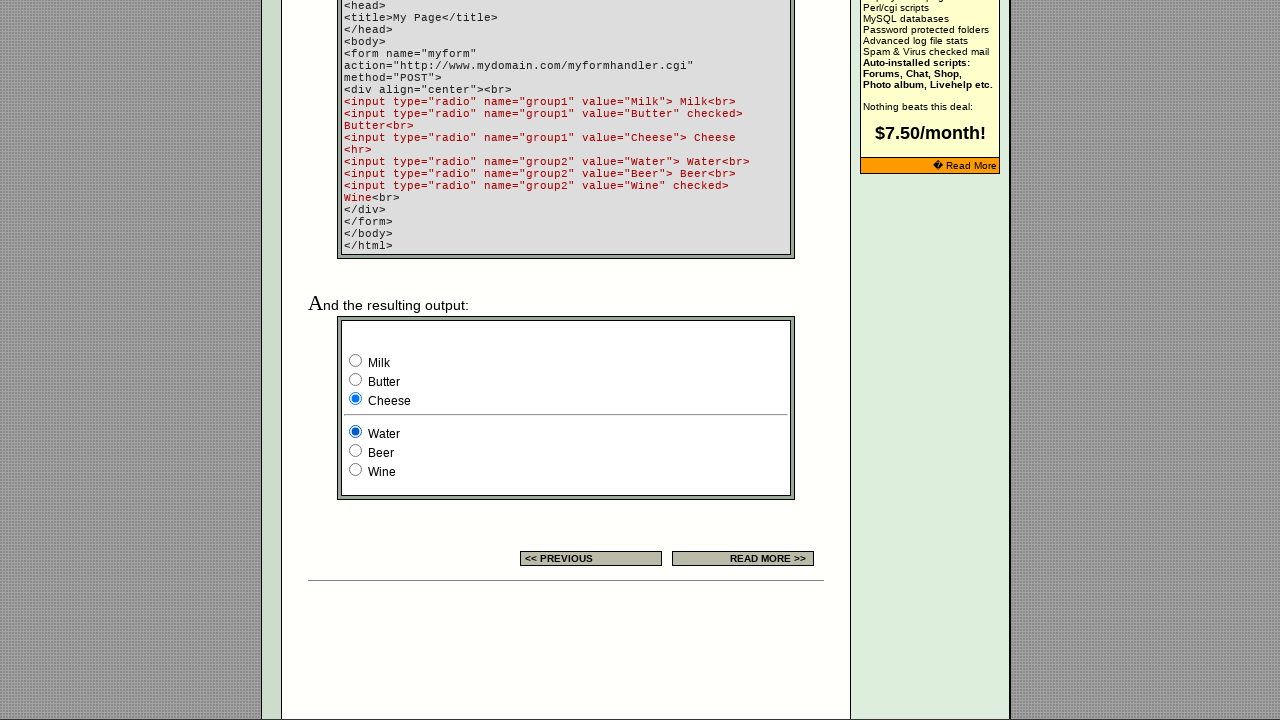

Waited 500ms to observe selection state for group2 option 1
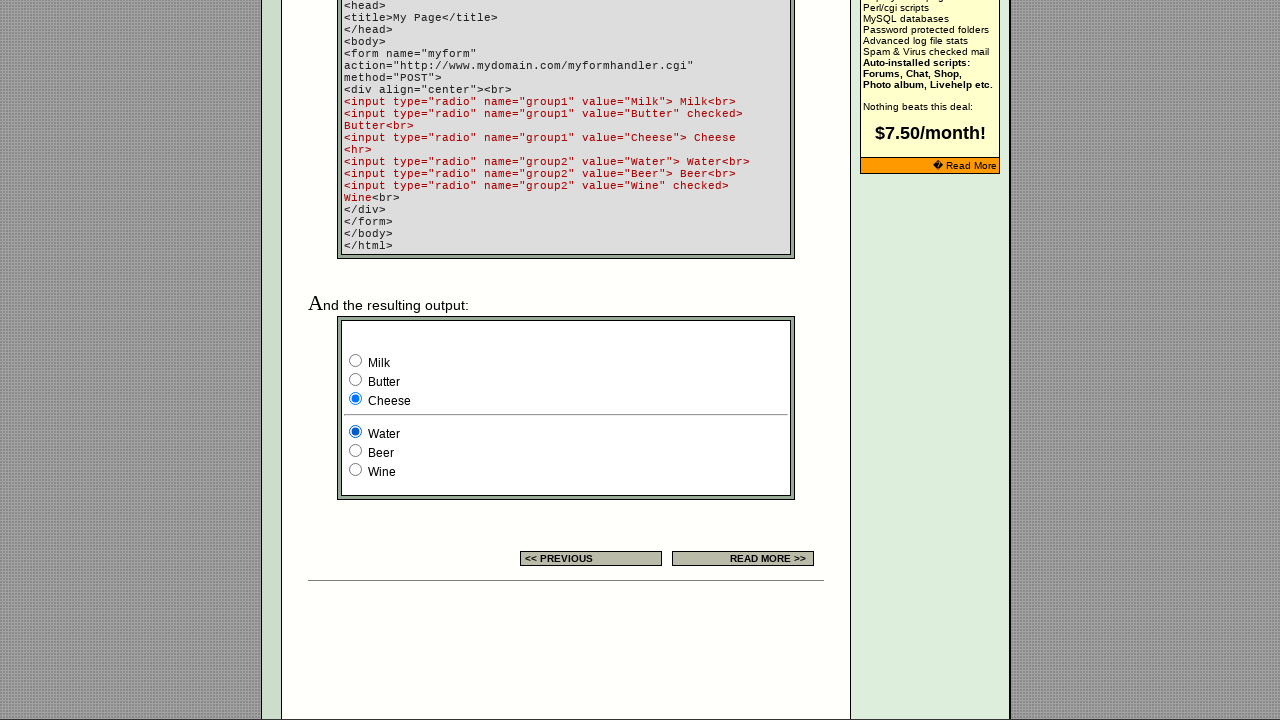

Clicked radio button option 2 in group2 at (356, 450) on (//td[@class='table5'])[2] >> input[name='group2'] >> nth=1
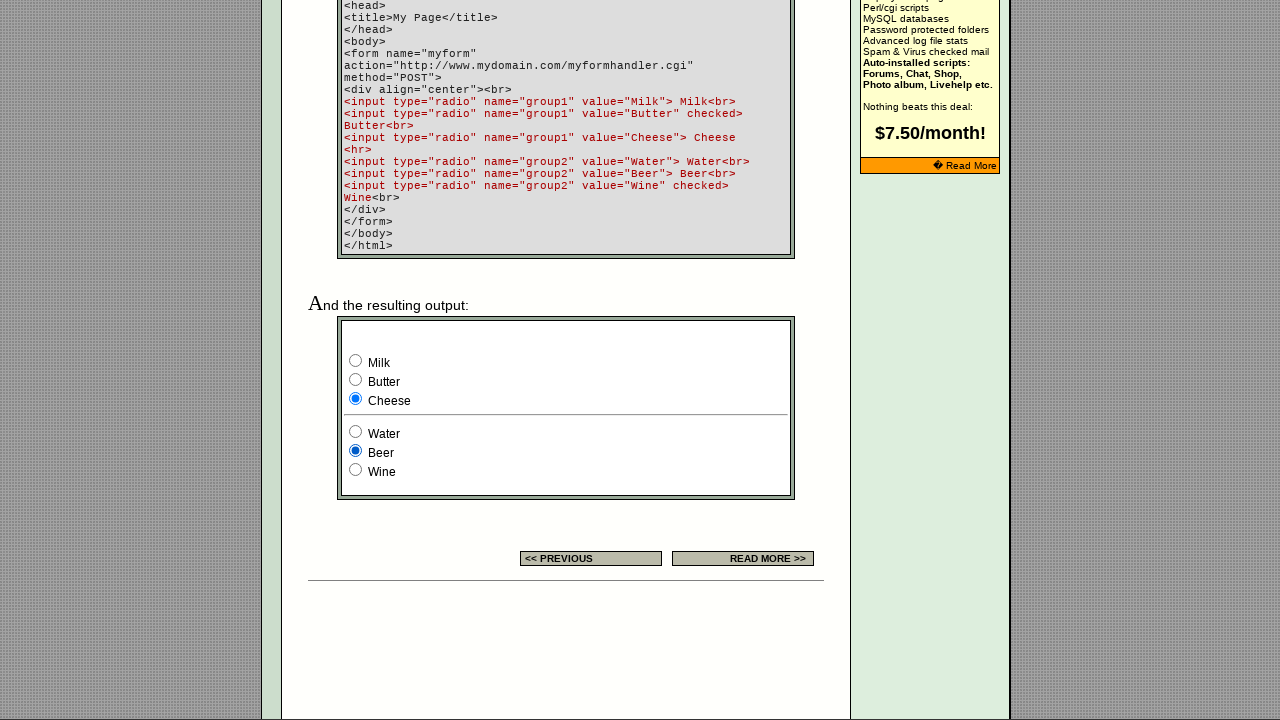

Waited 500ms to observe selection state for group2 option 2
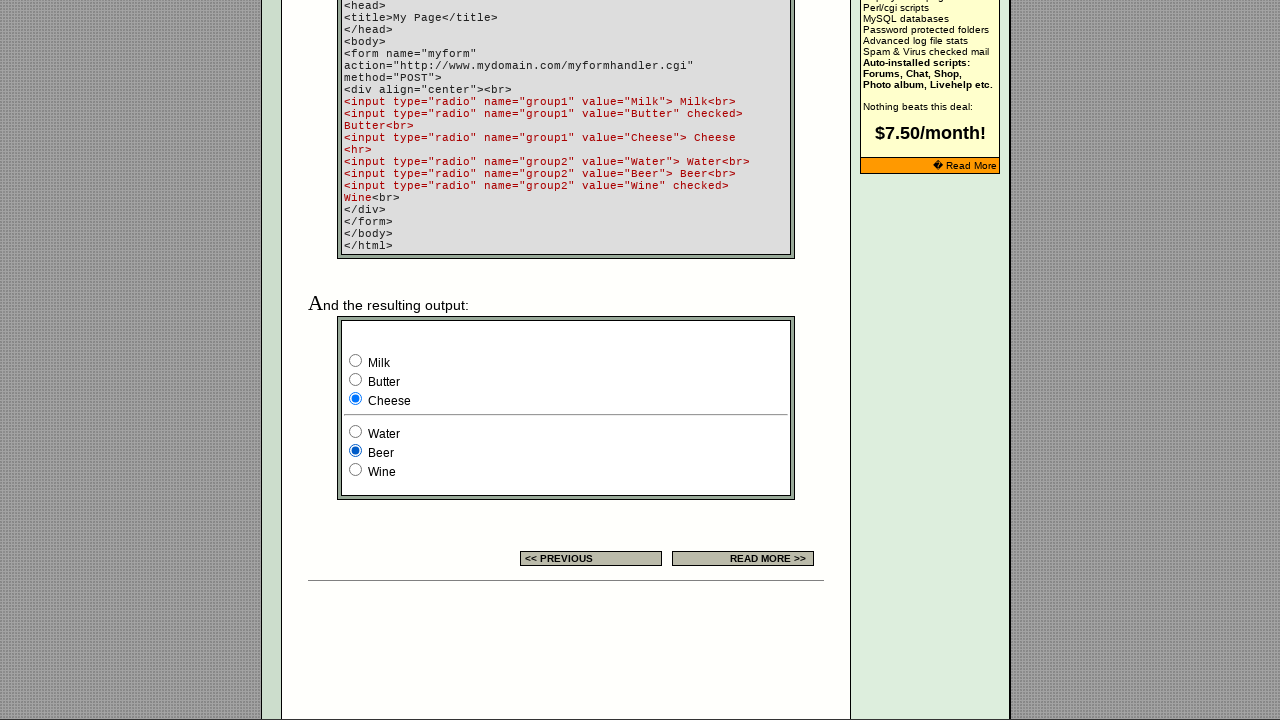

Clicked radio button option 3 in group2 at (356, 470) on (//td[@class='table5'])[2] >> input[name='group2'] >> nth=2
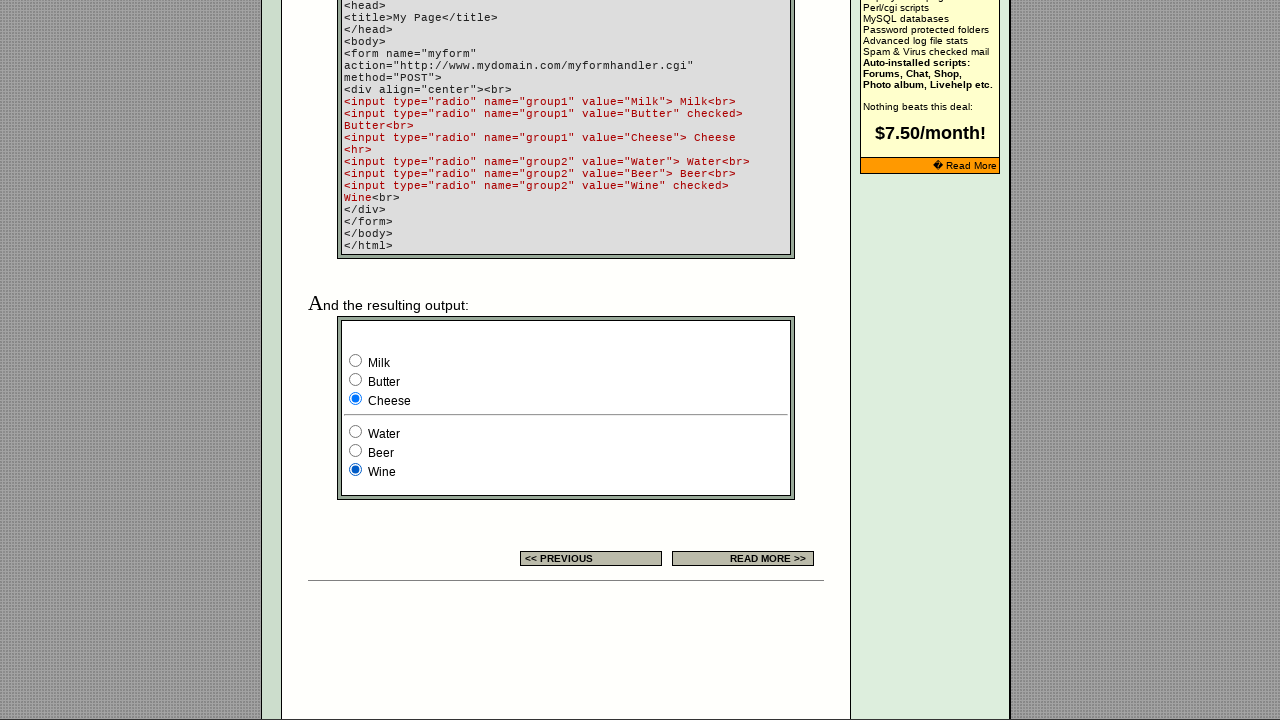

Waited 500ms to observe selection state for group2 option 3
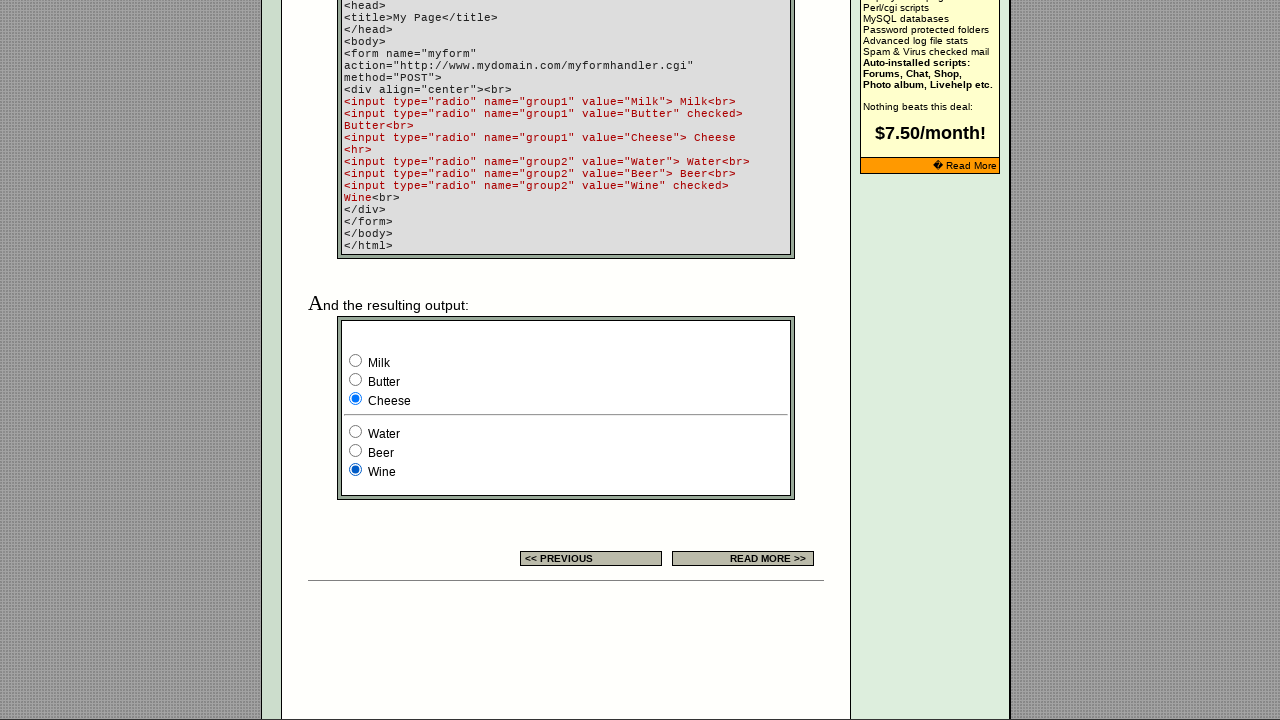

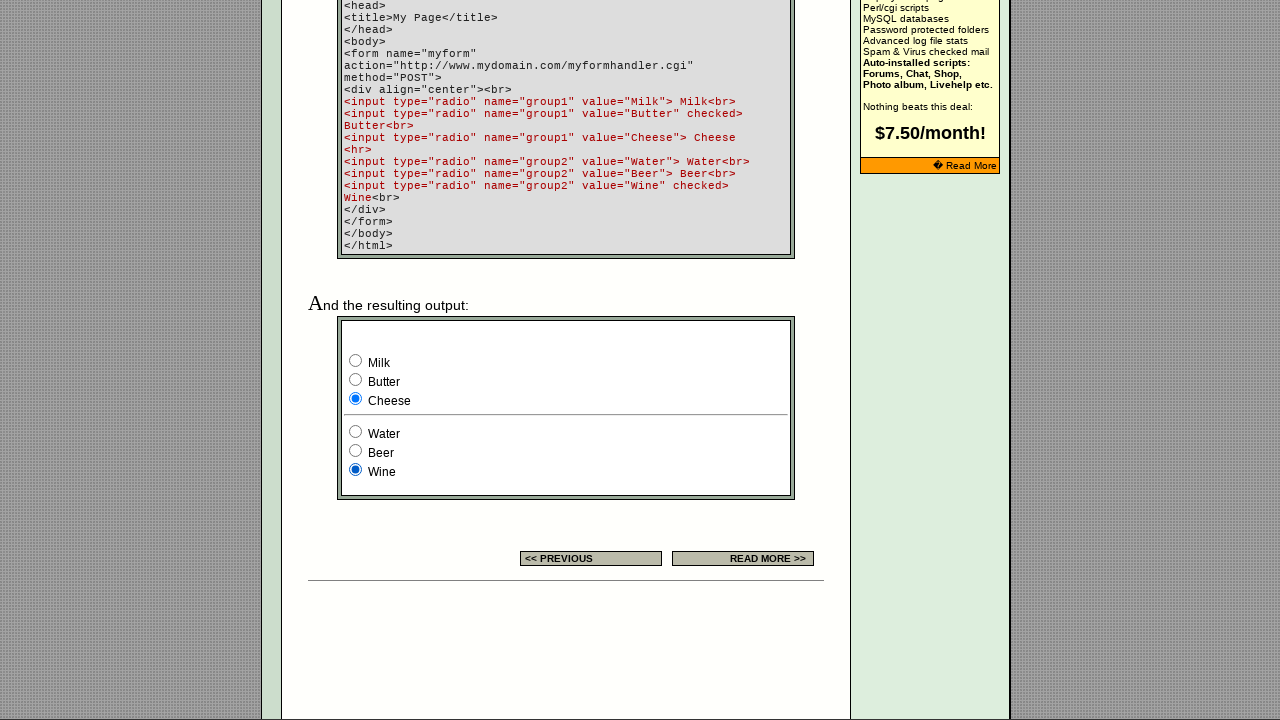